Simple test that prints to console

Starting URL: https://naveenautomationlabs.com/opencart/

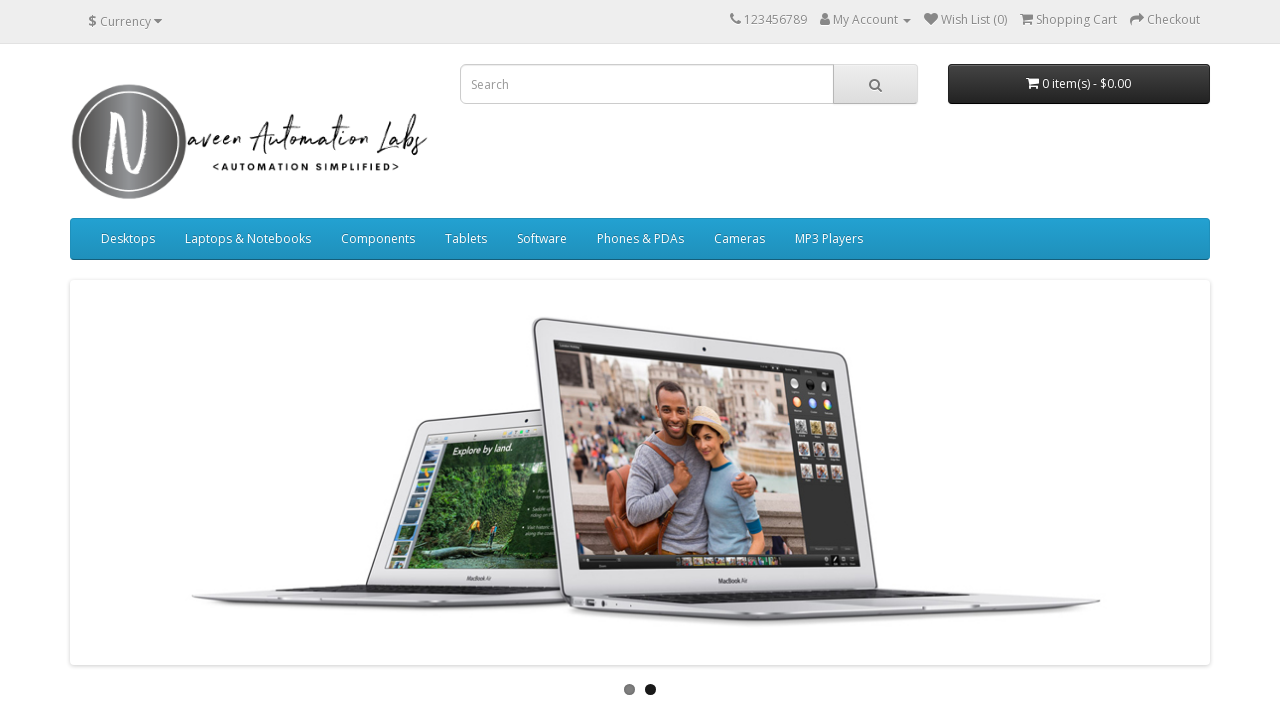

Printed test name 'bTest' to console
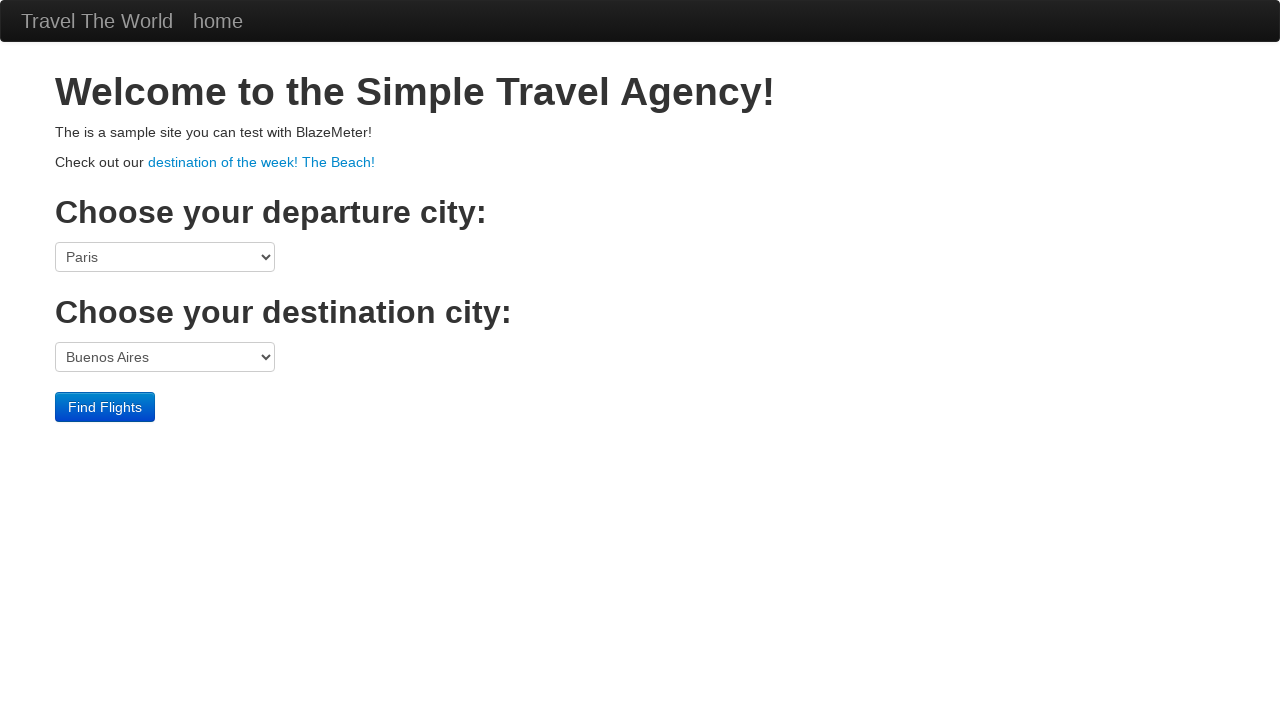

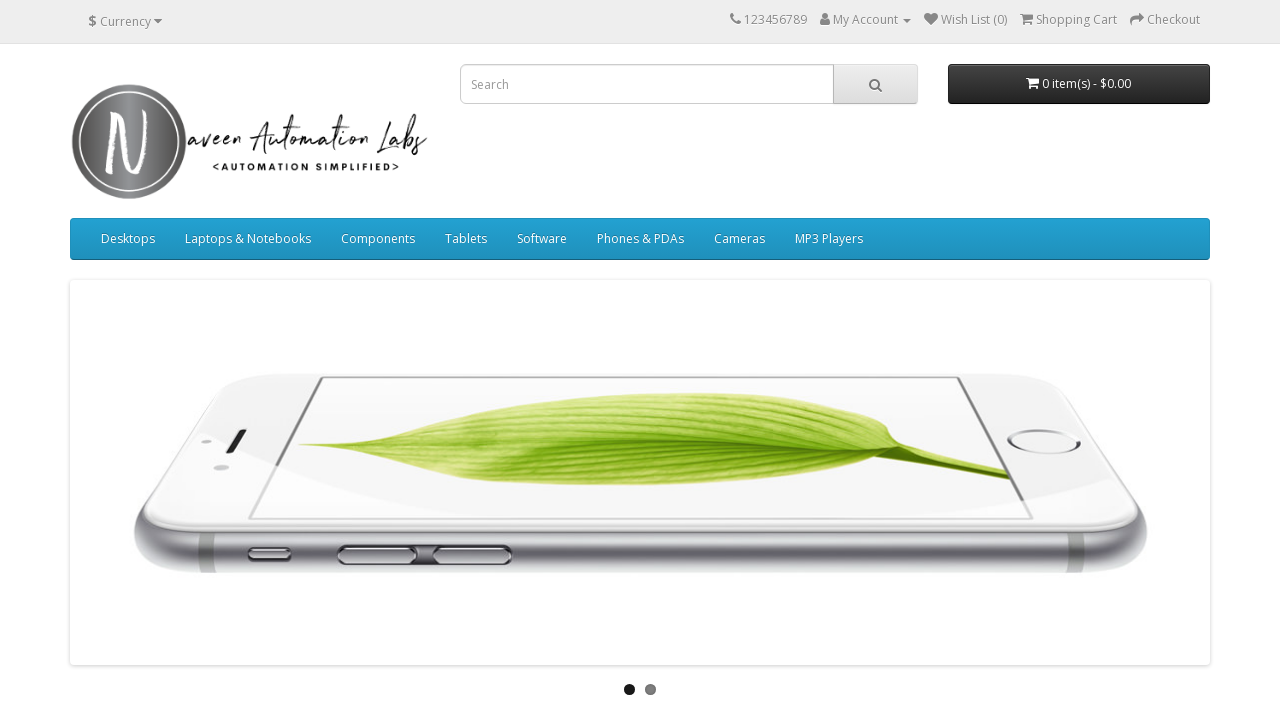